Tests drag and drop functionality on a practice page by dragging elements to different positions and containers

Starting URL: https://www.leafground.com/drag.xhtml

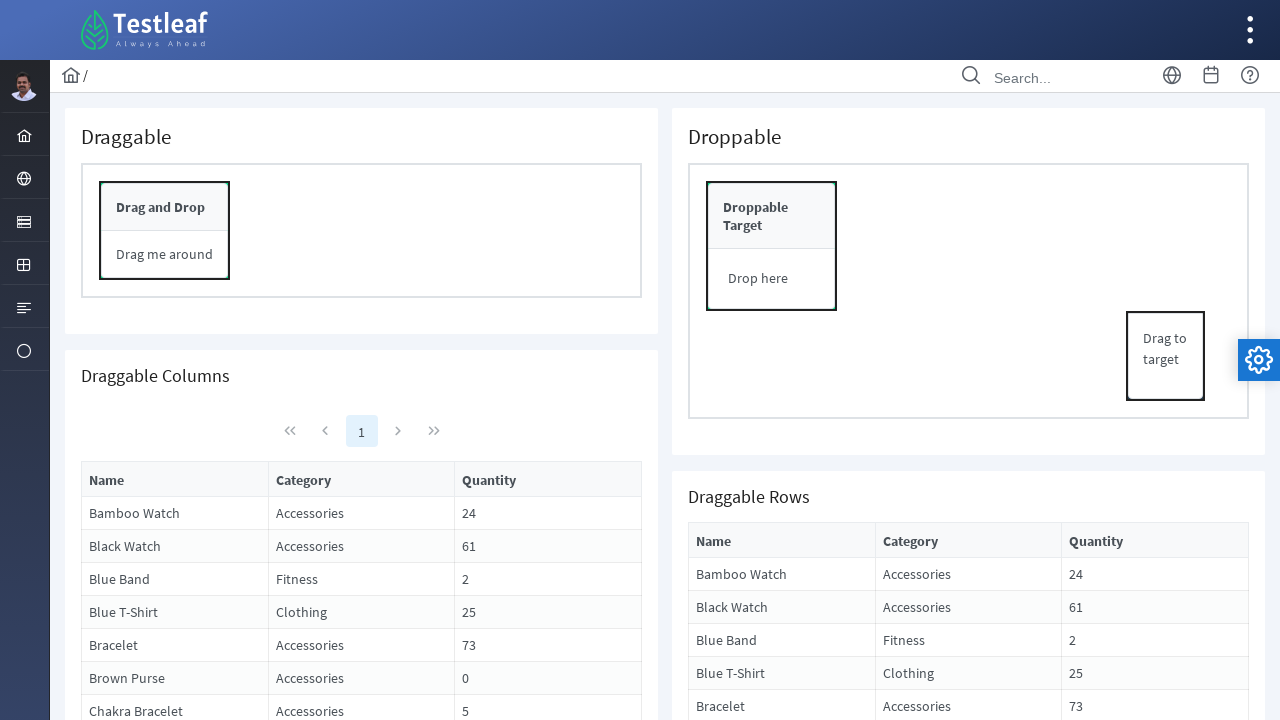

Located draggable panel element
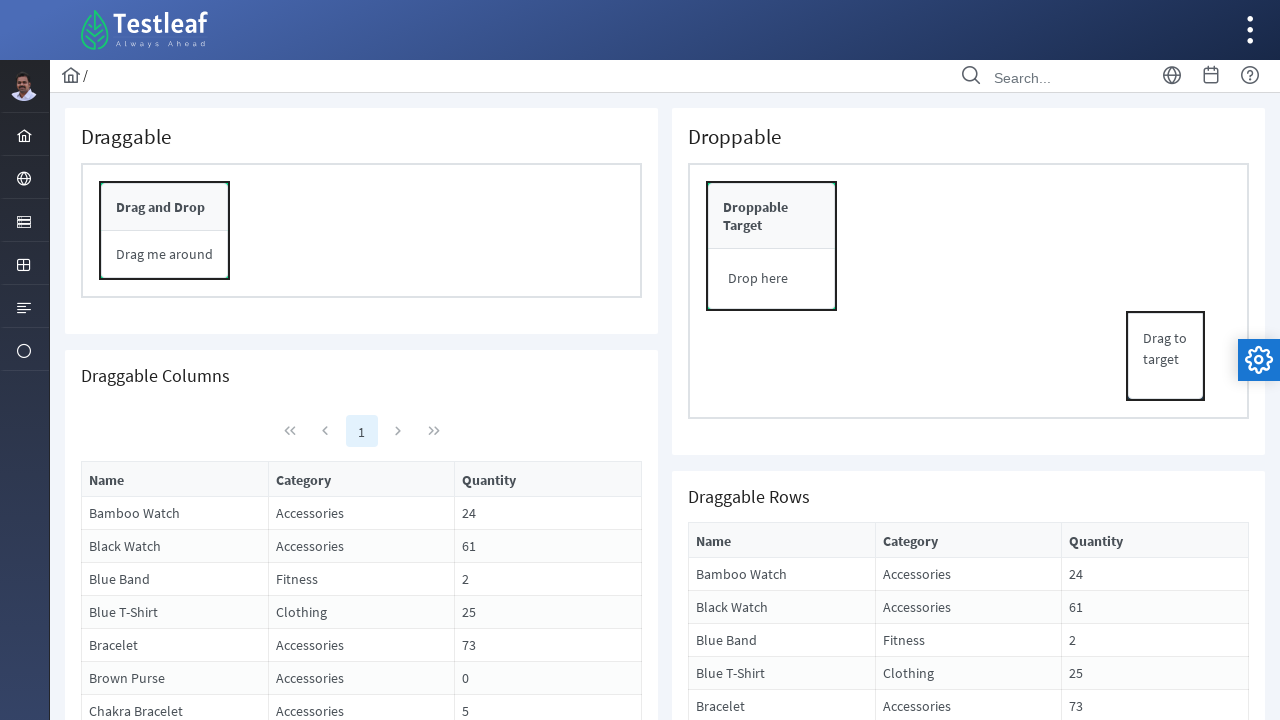

Retrieved bounding box of draggable panel
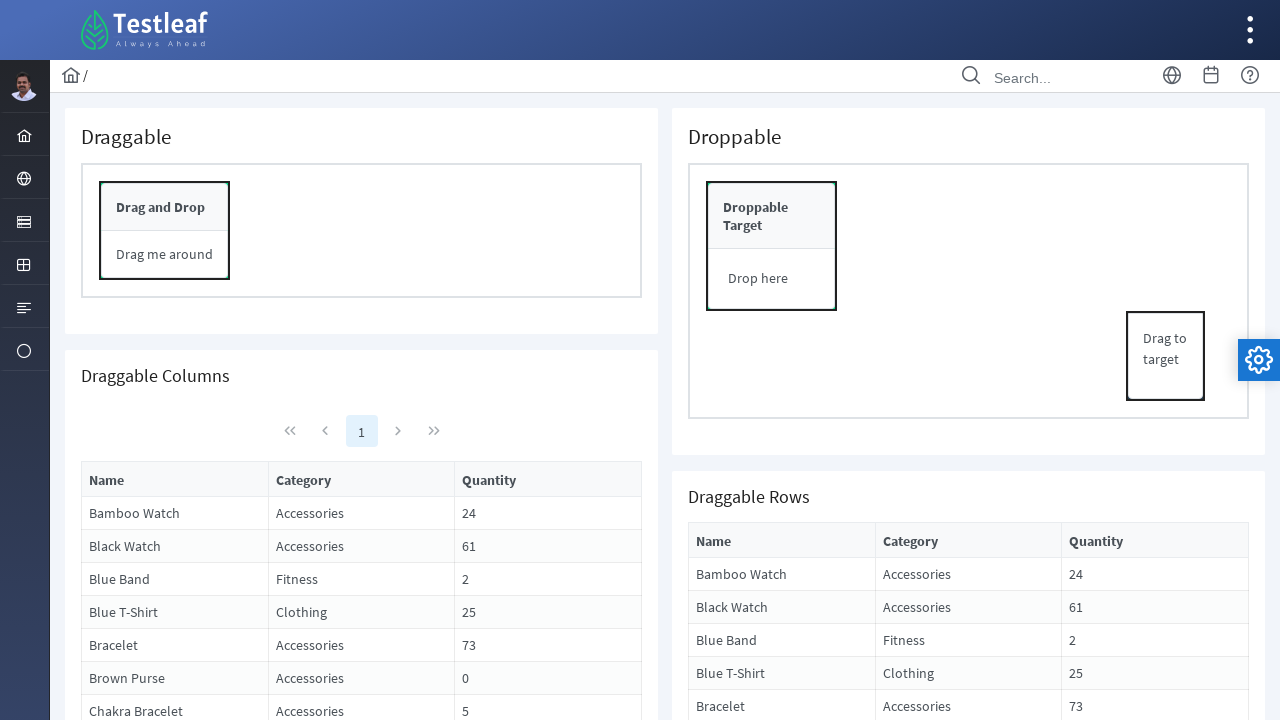

Moved mouse to center of draggable panel at (165, 231)
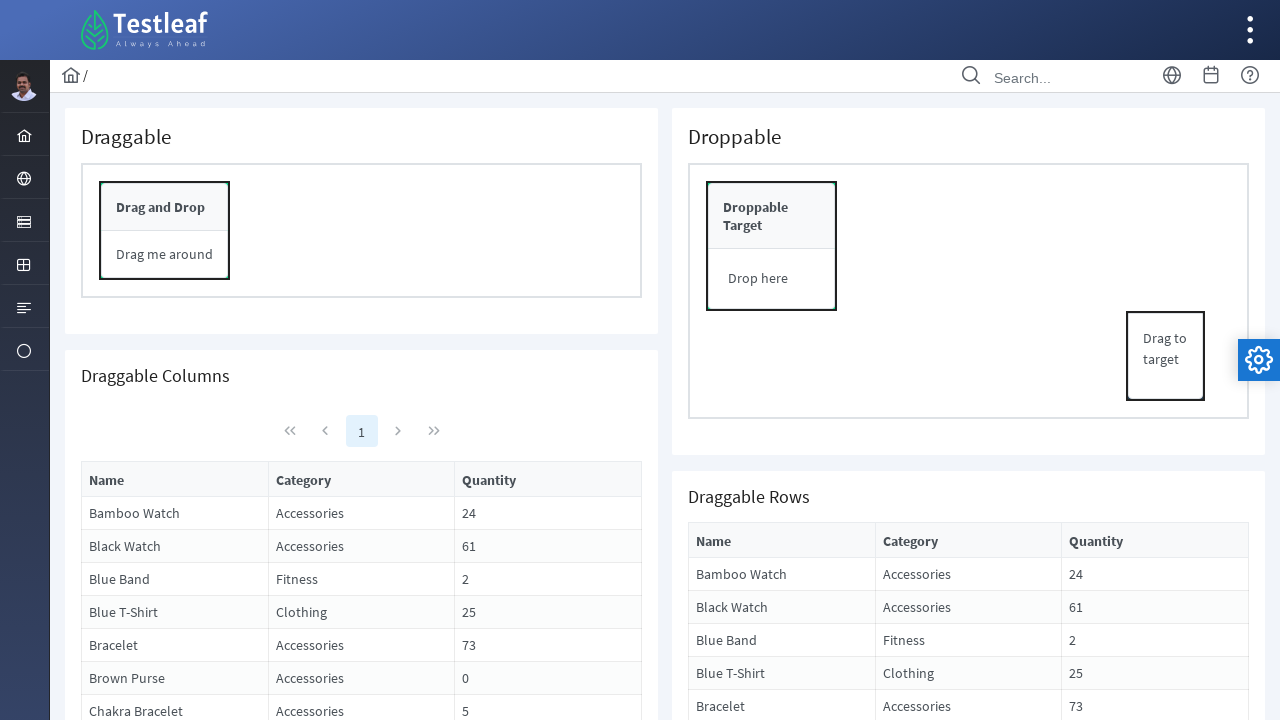

Pressed mouse button down on draggable panel at (165, 231)
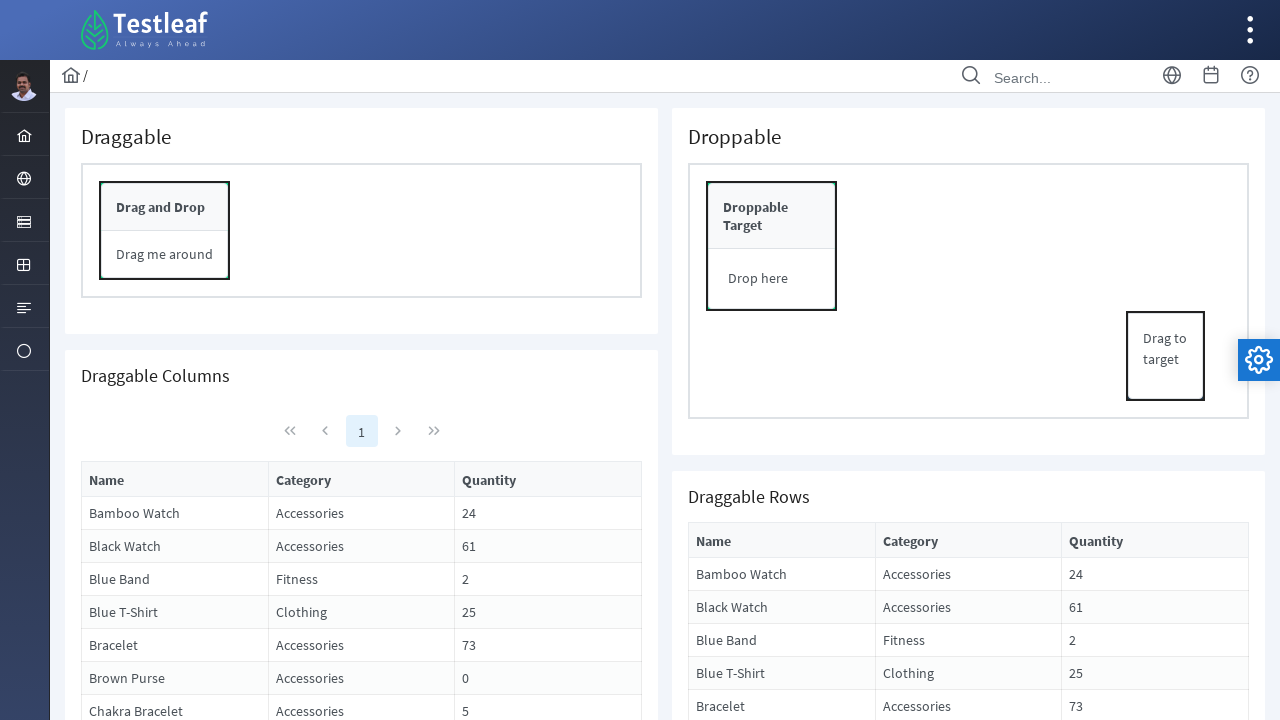

Dragged panel 250 pixels to the right at (415, 231)
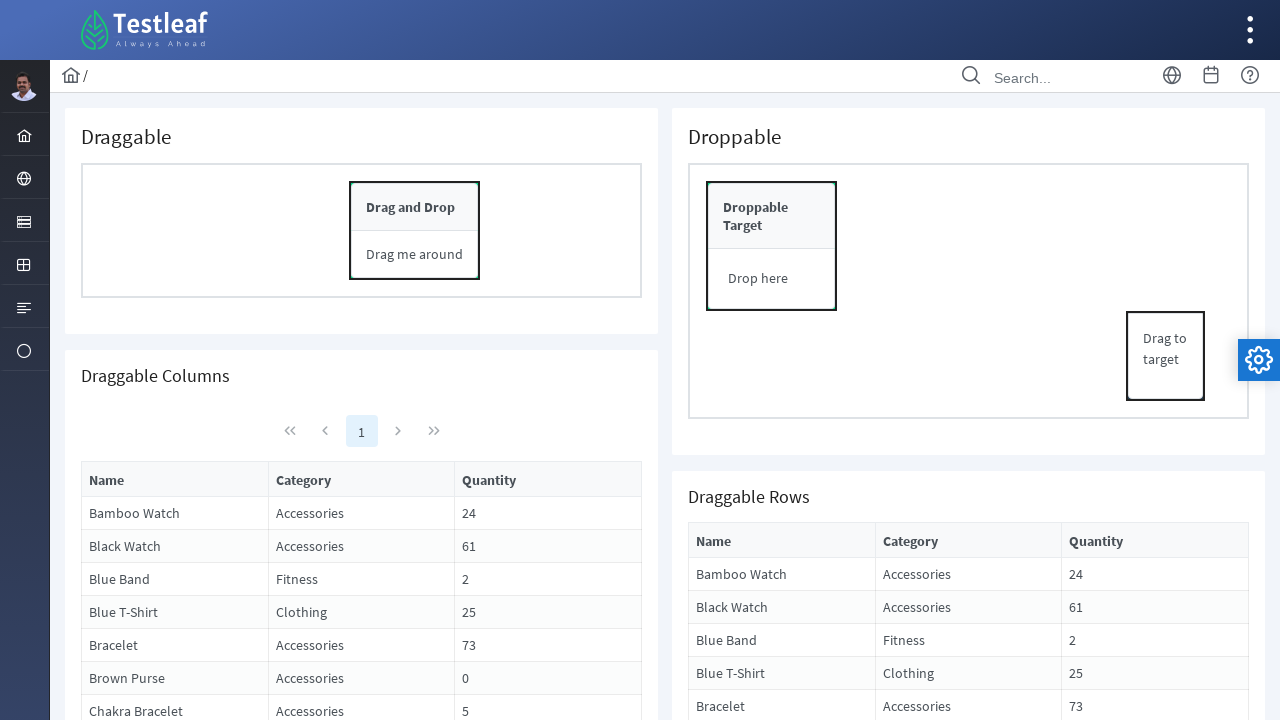

Released mouse button to complete first drag operation at (415, 231)
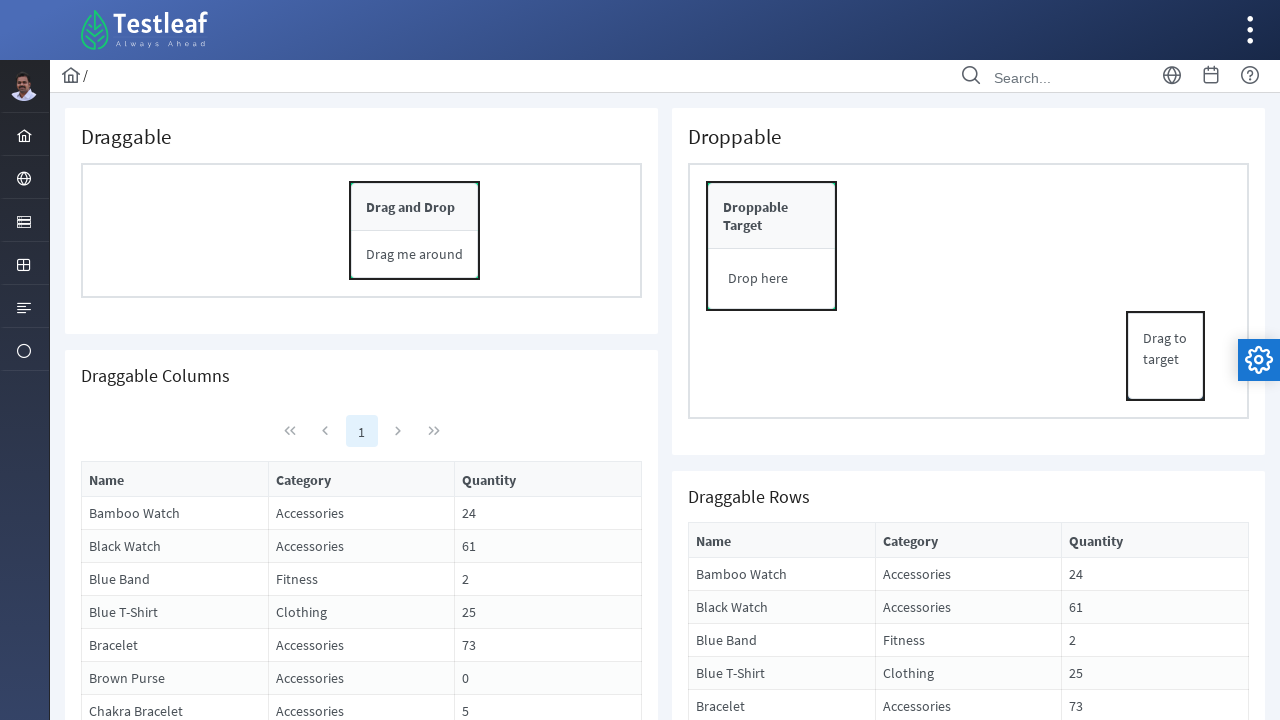

Located drag source element
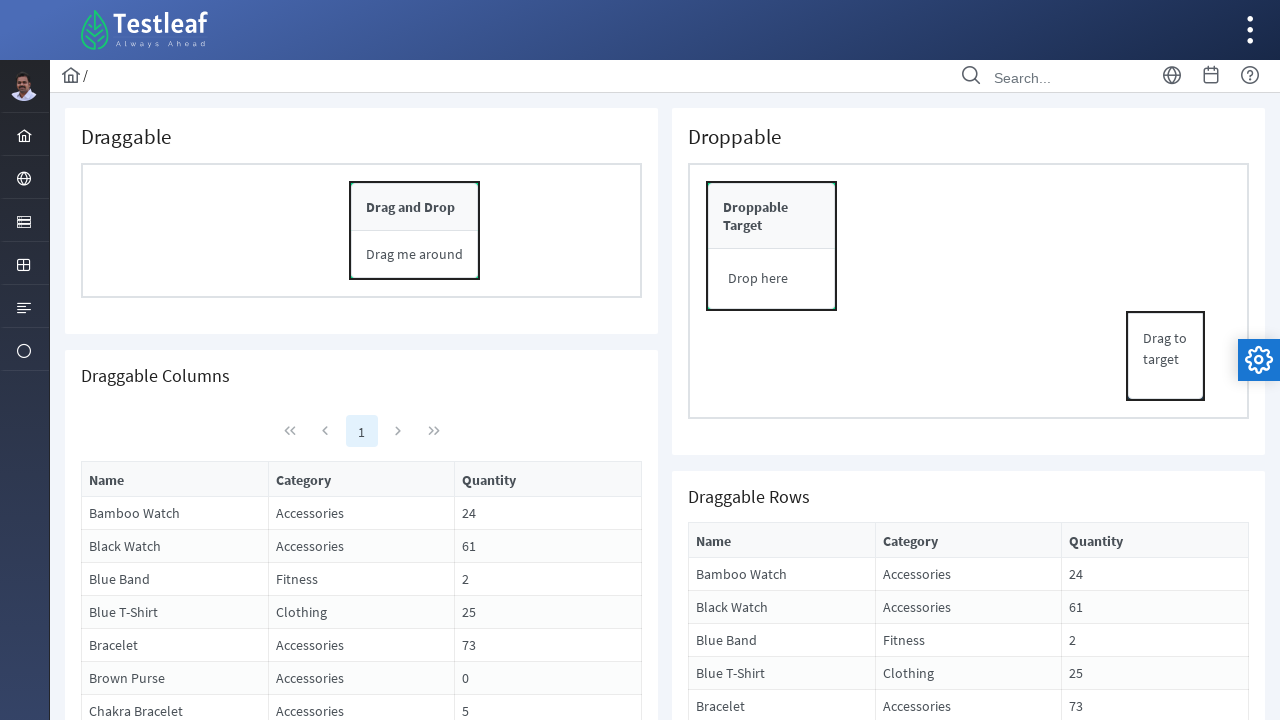

Located drop destination element
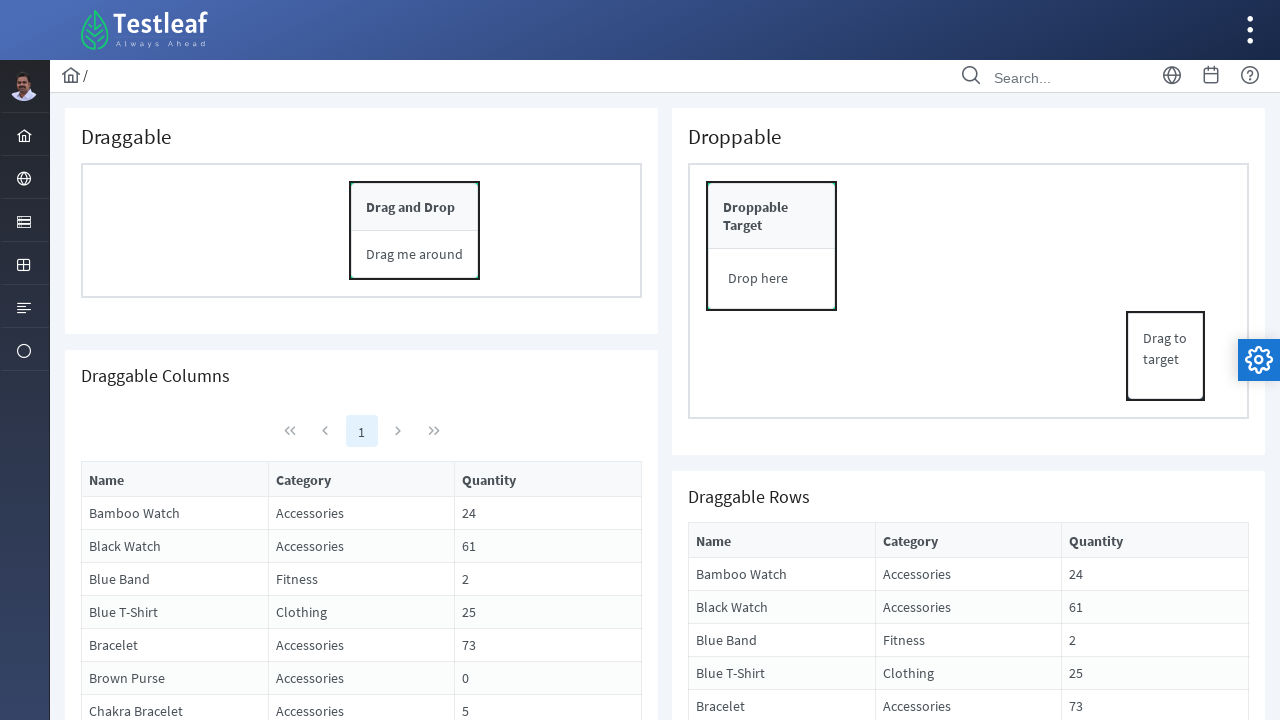

Dragged source element to destination container at (772, 279)
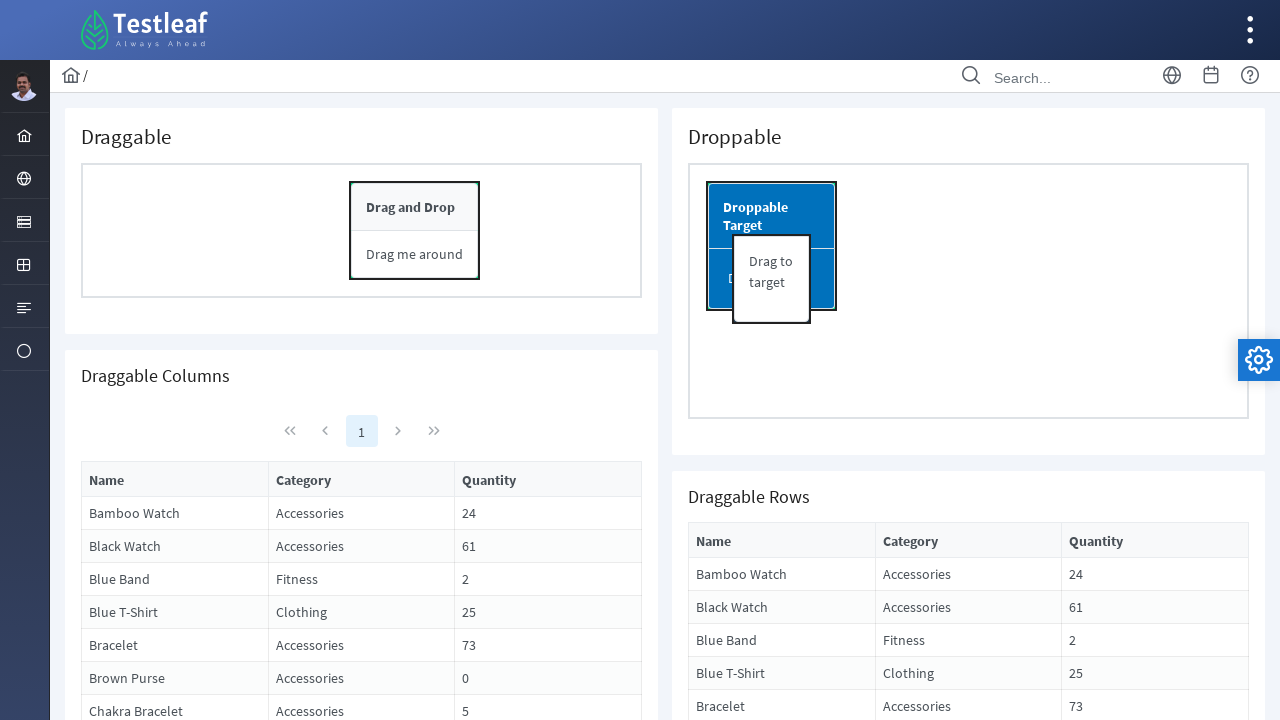

Located third drag source element
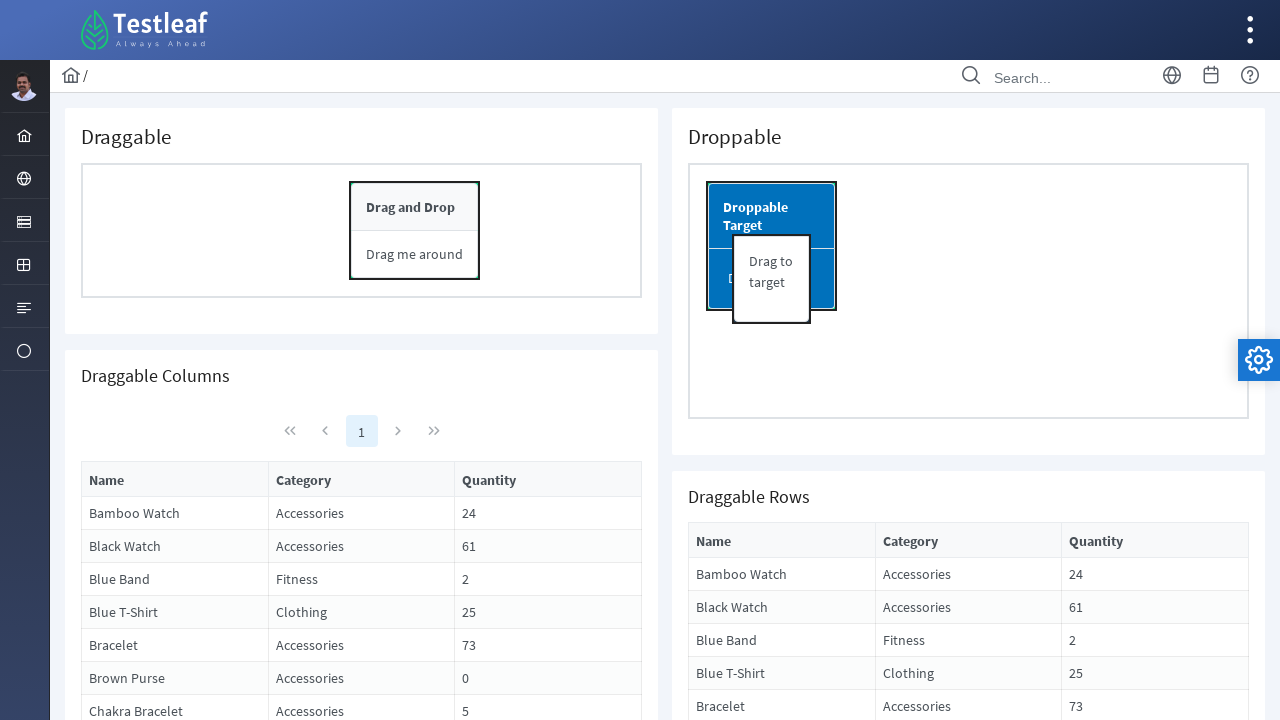

Located third drag destination element
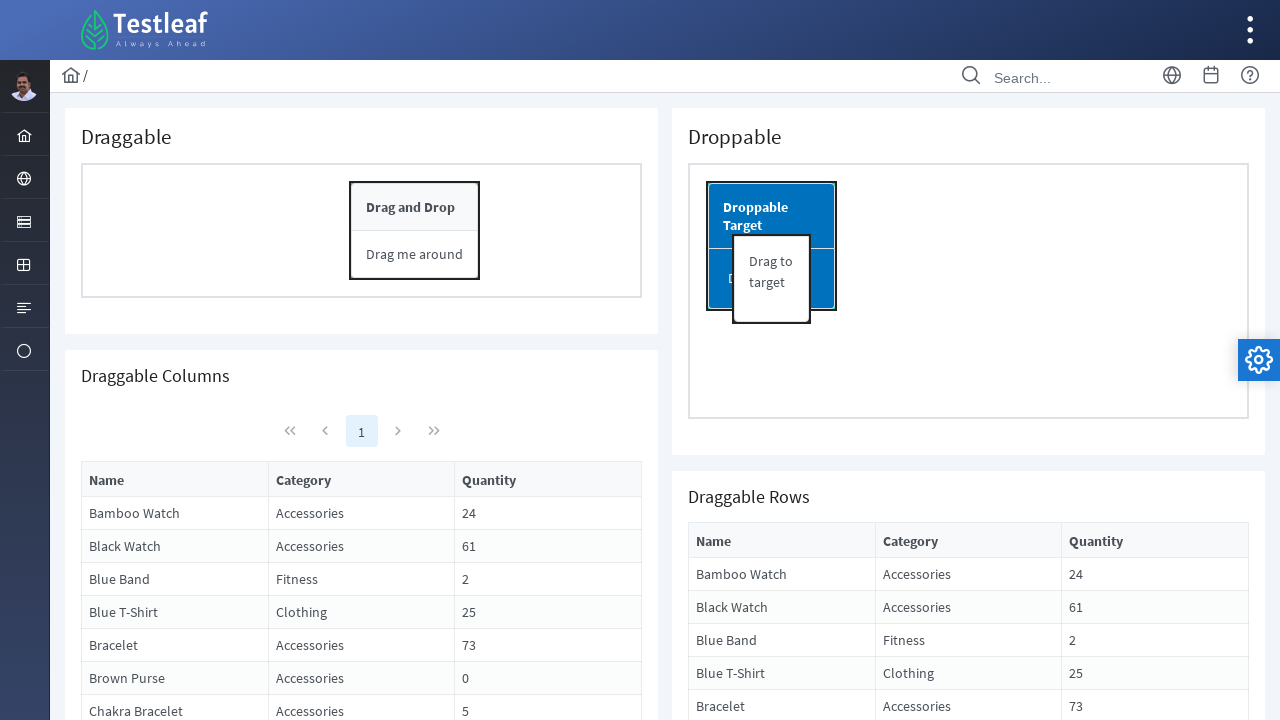

Dragged third source element to its destination at (361, 479)
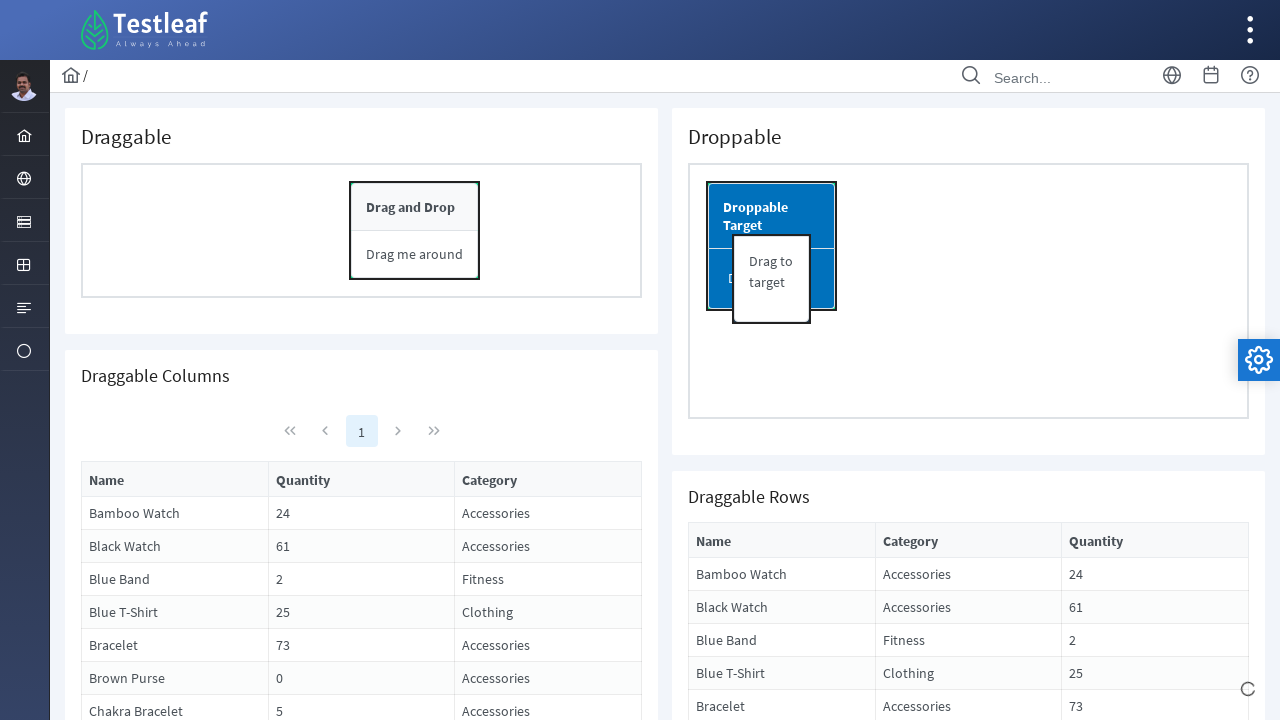

Located table row 4 as drag source
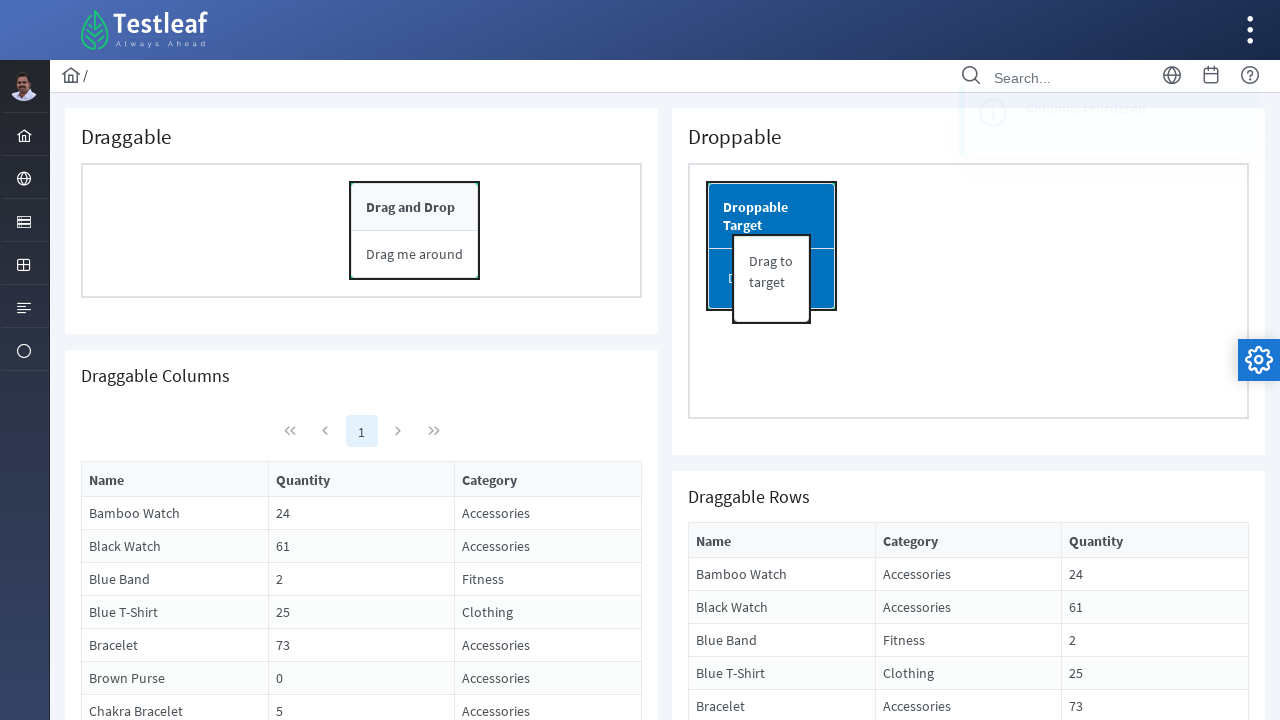

Located table row 1 as drag destination
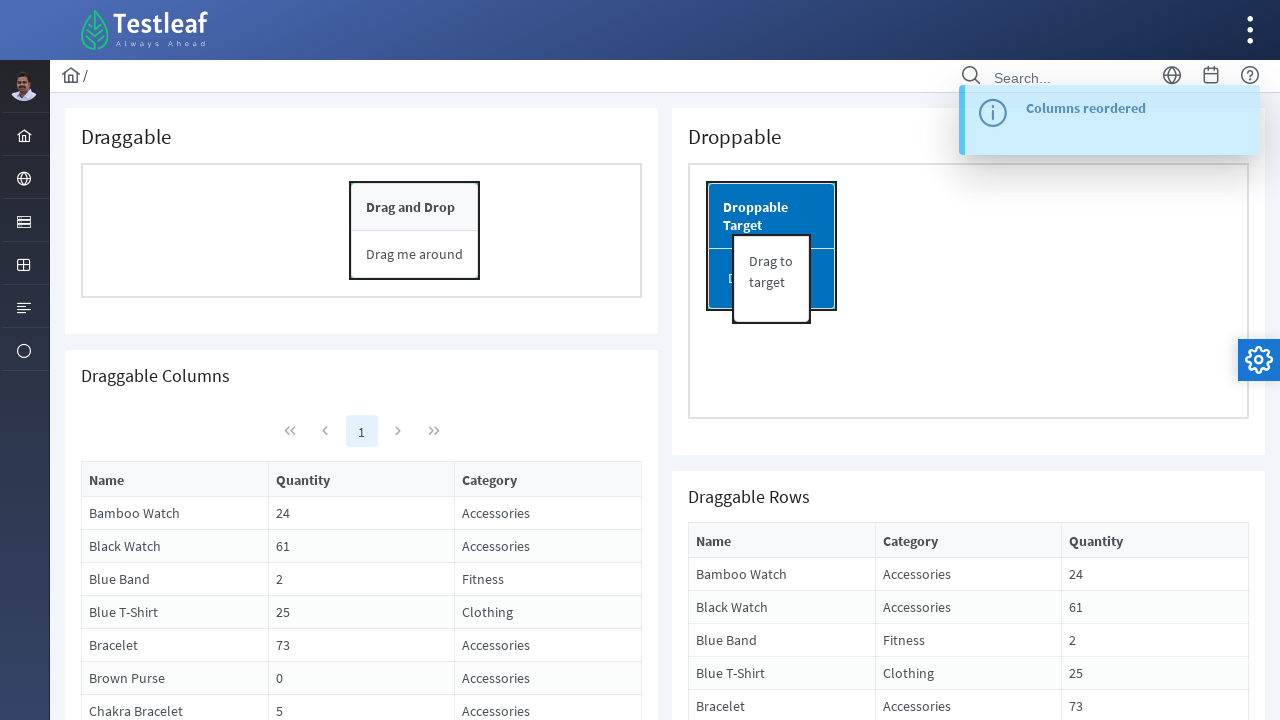

Dragged table row 4 to row 1 position at (968, 574)
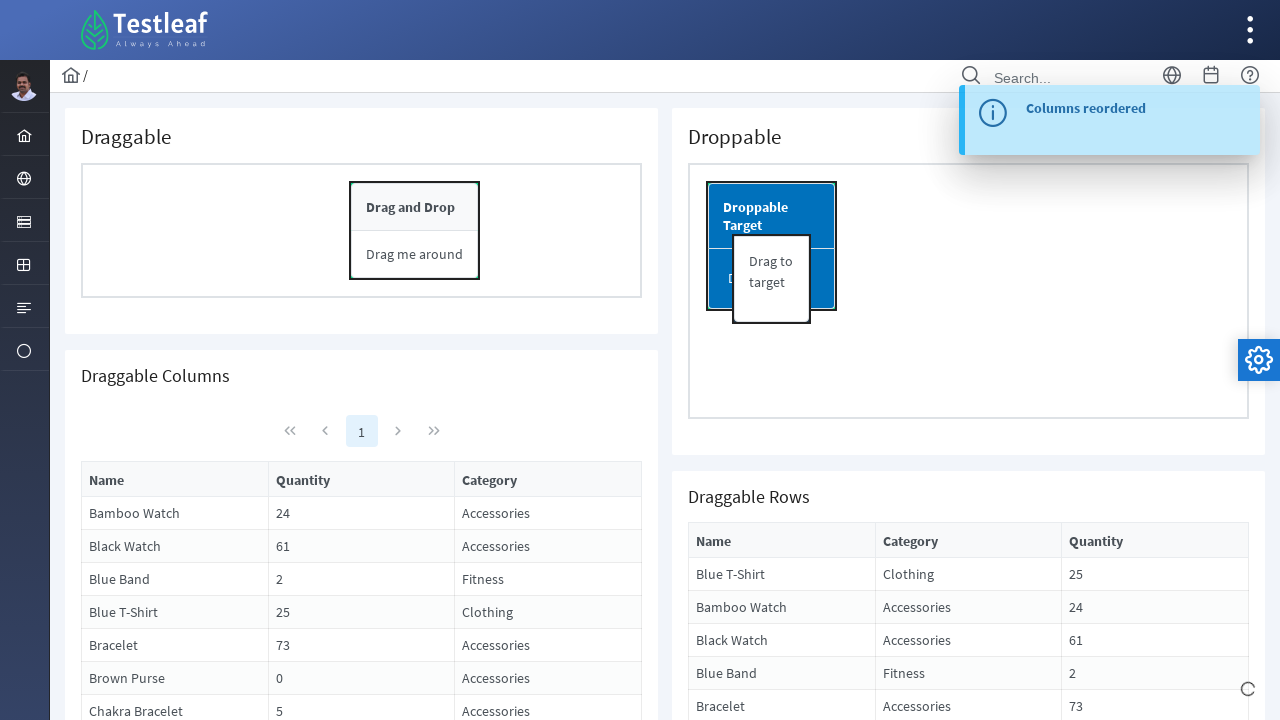

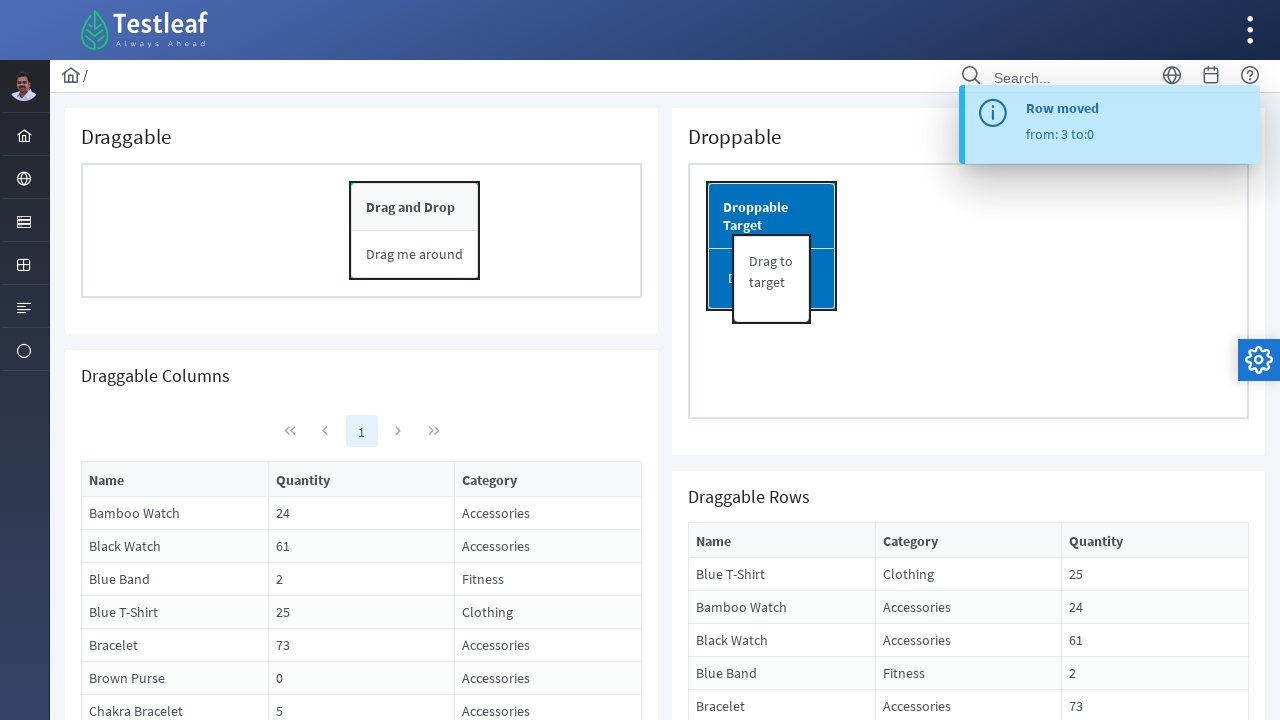